Tests alert handling by clicking a button that triggers an alert and accepting it

Starting URL: https://demoqa.com/alerts

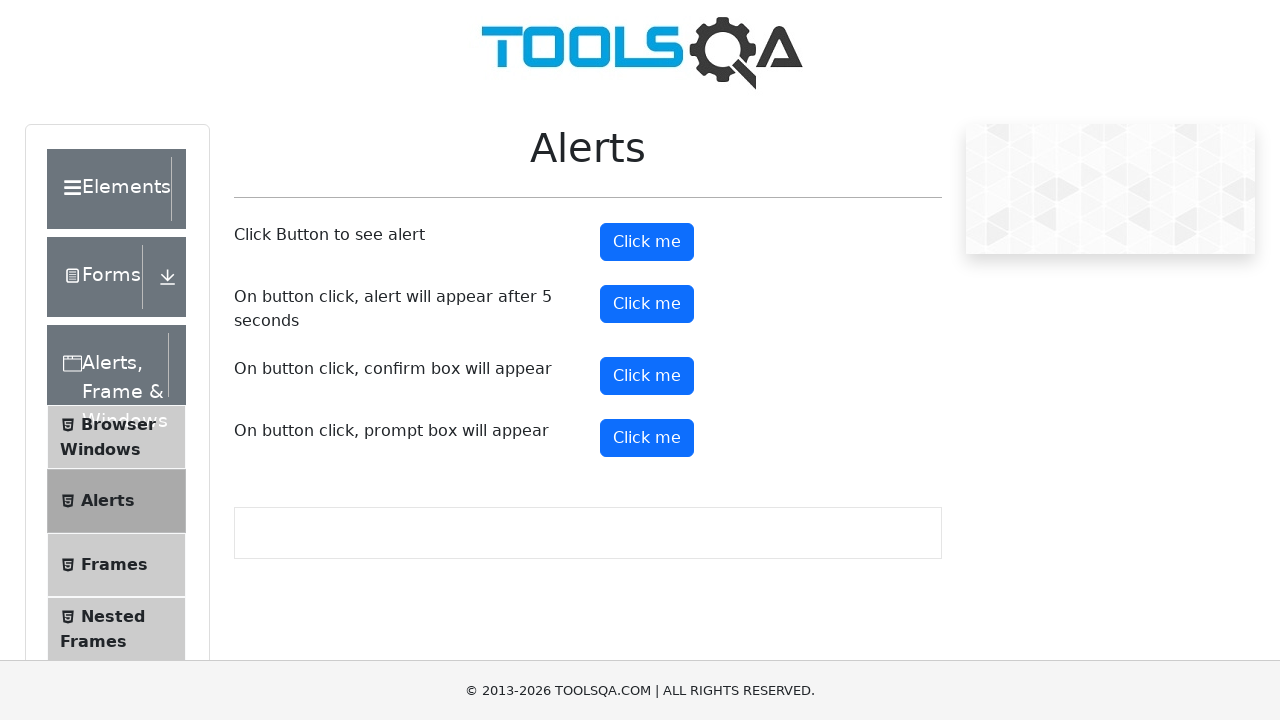

Navigated to alerts page and waited for URL to load
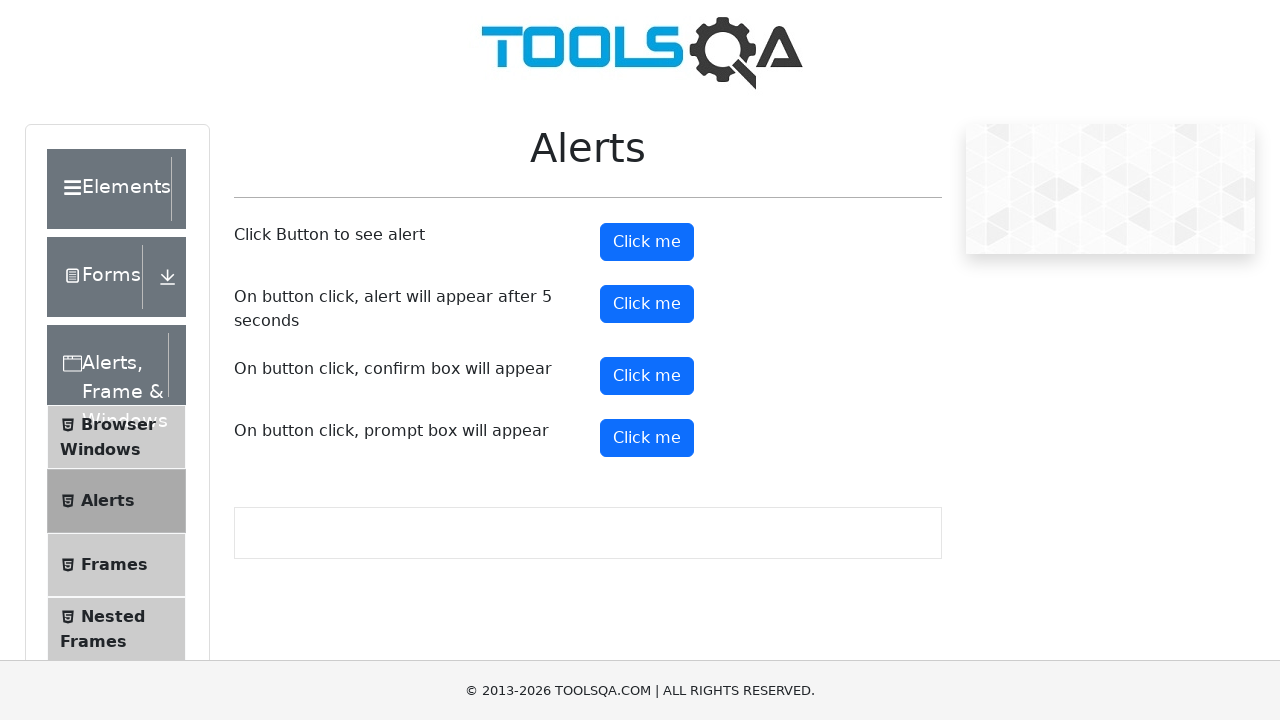

Set up dialog event handler to accept alerts
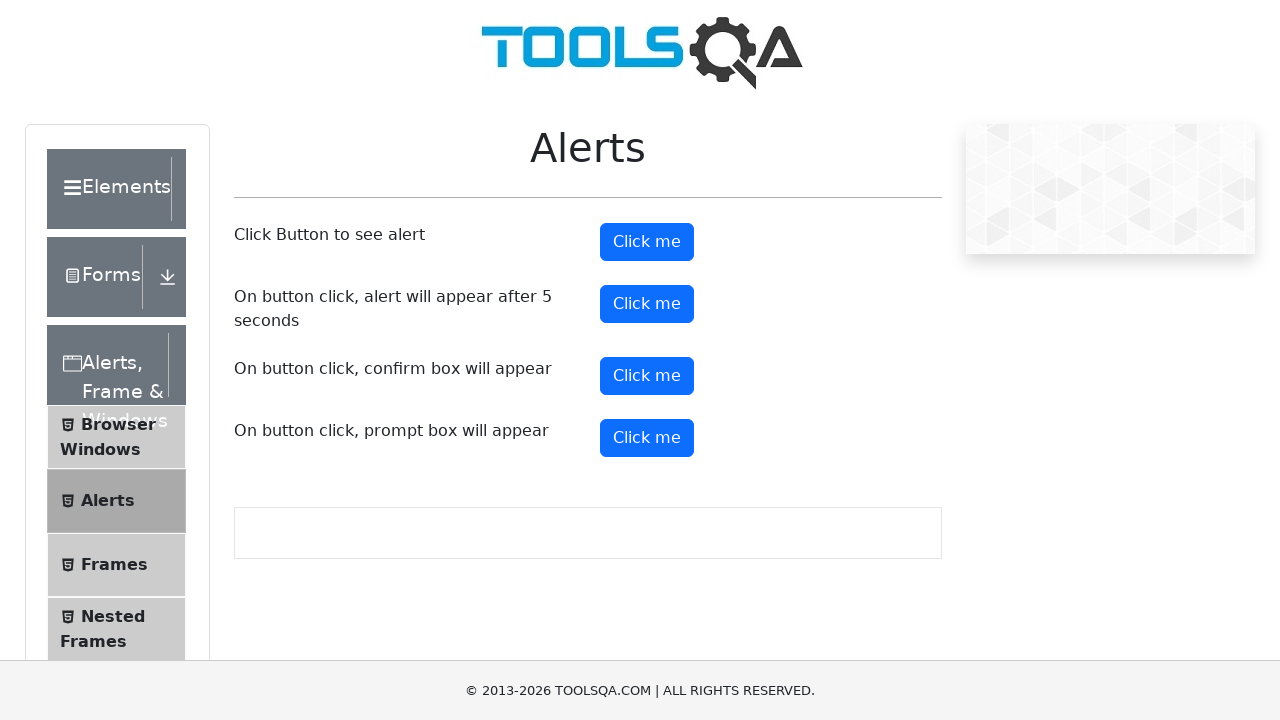

Clicked the alert button to trigger the alert dialog at (647, 242) on #alertButton
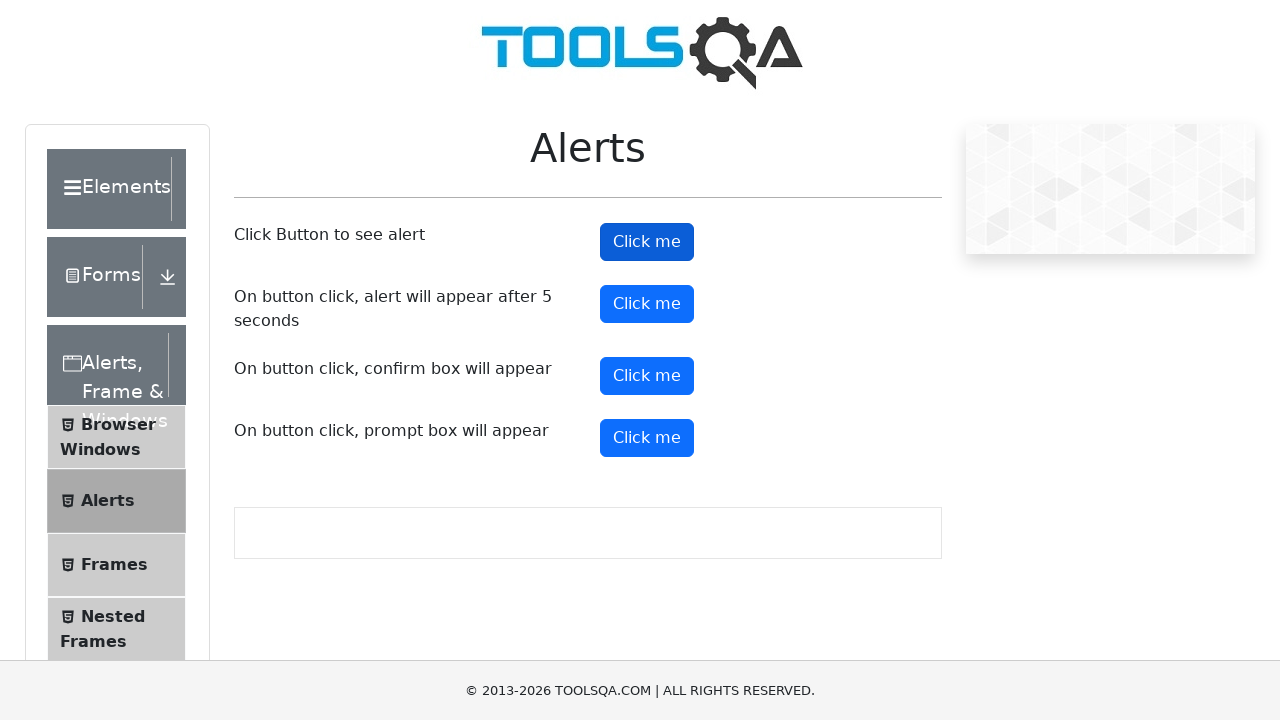

Waited 500ms to ensure alert dialog was handled
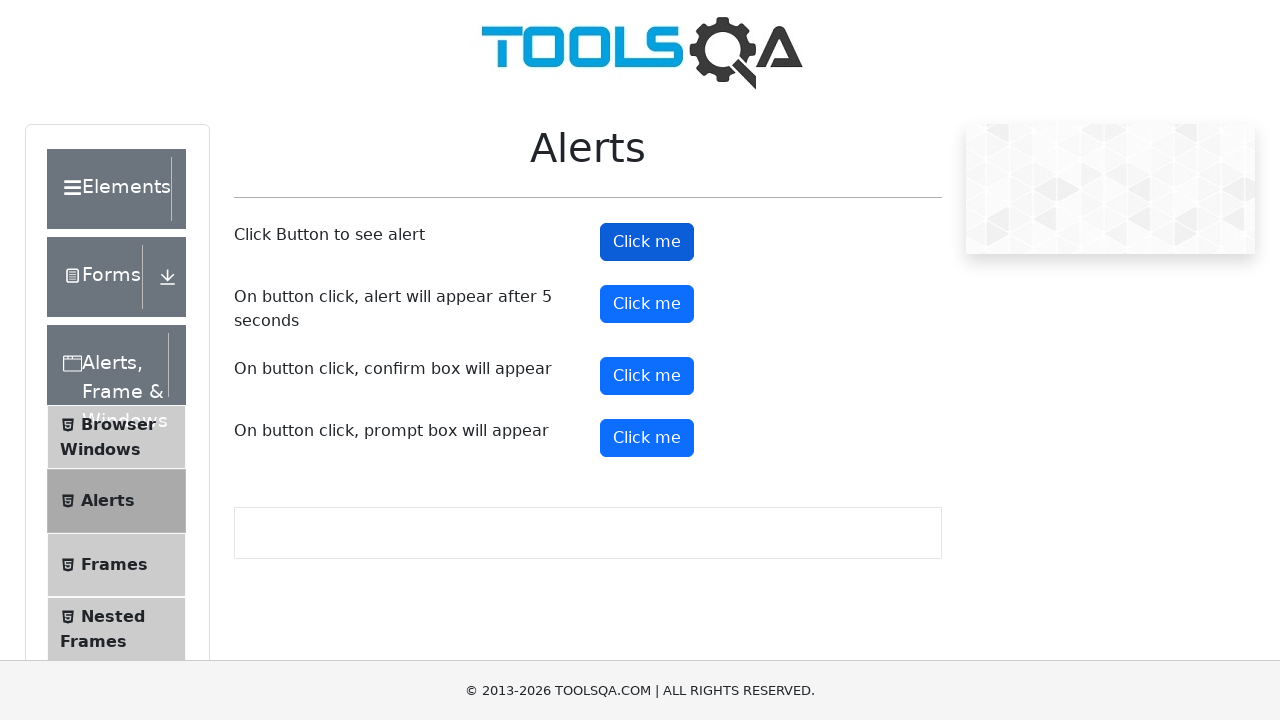

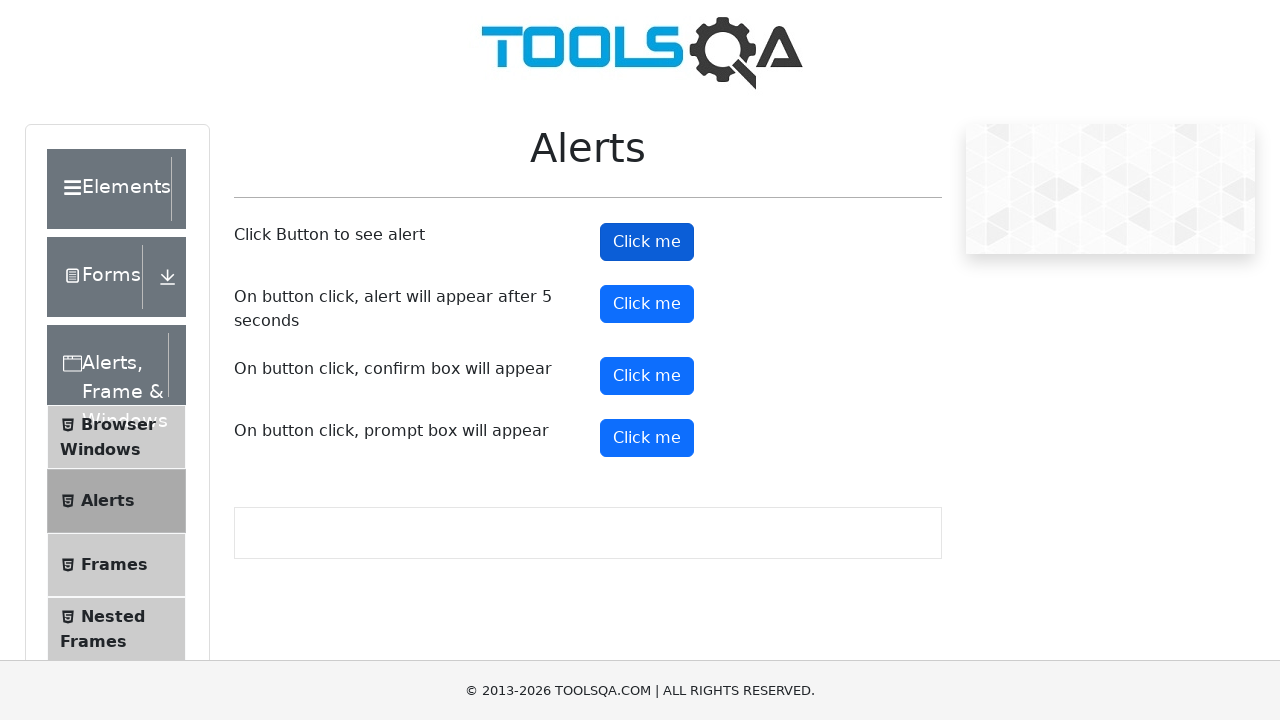